Tests checkbox interaction by selecting and then deselecting a checkbox on a demo page

Starting URL: https://syntaxprojects.com/basic-checkbox-demo.php

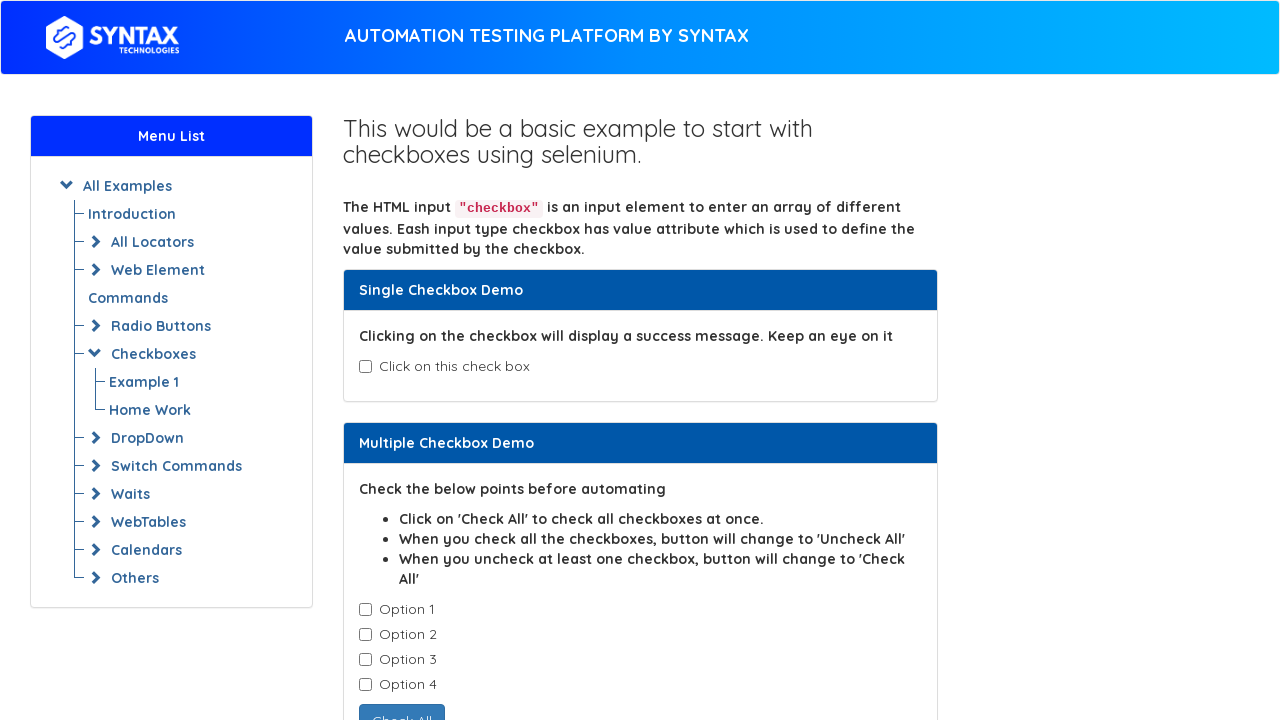

Clicked checkbox to select it at (365, 367) on input#isAgeSelected
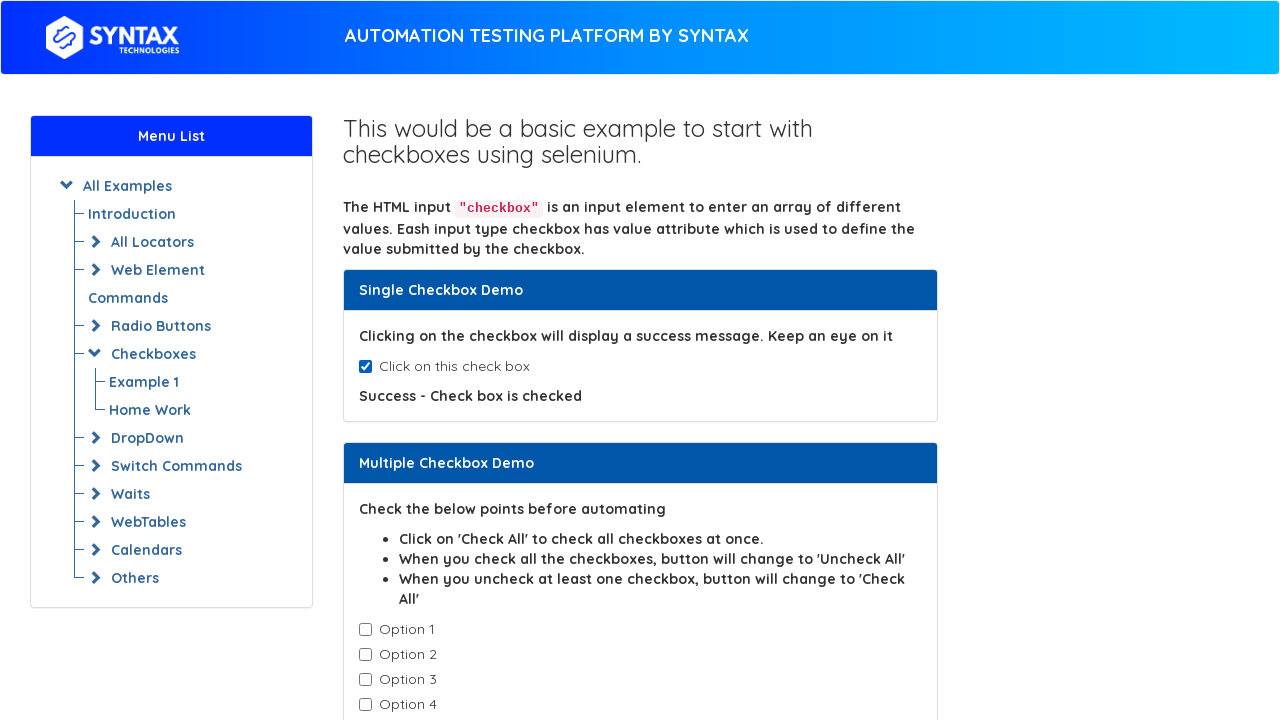

Waited 1 second to observe checkbox selection
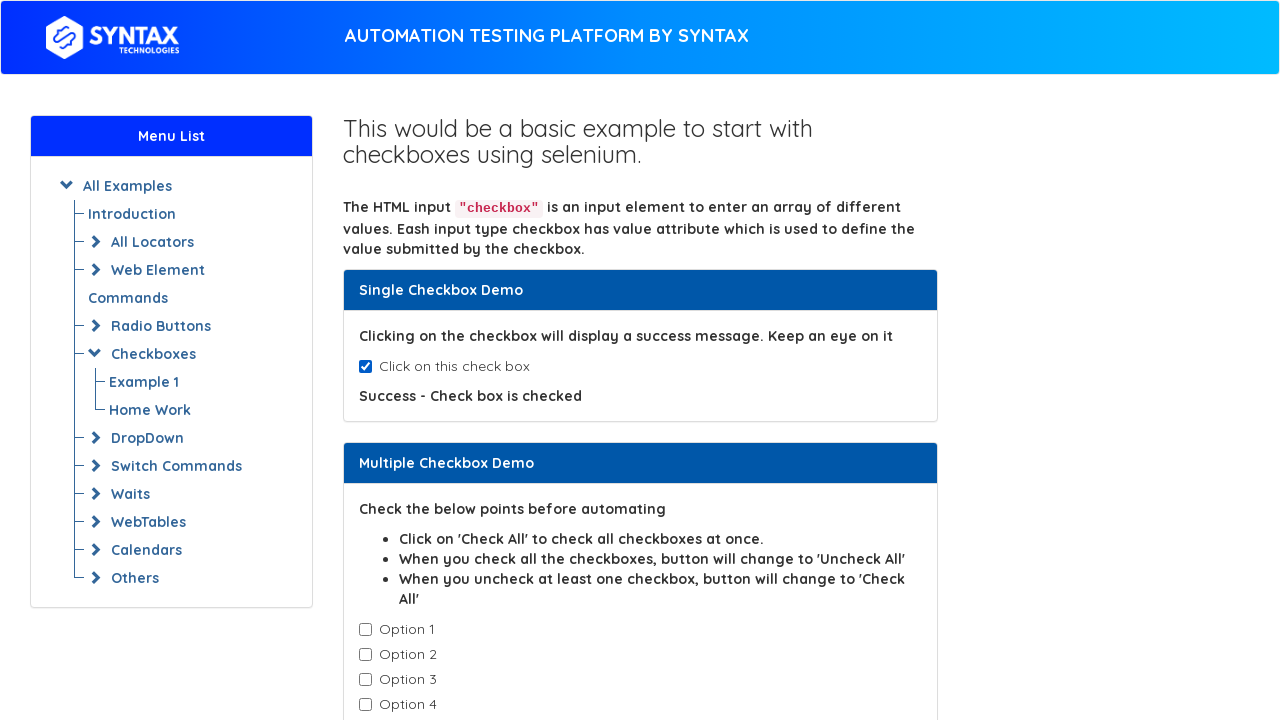

Clicked checkbox to deselect it at (365, 367) on input#isAgeSelected
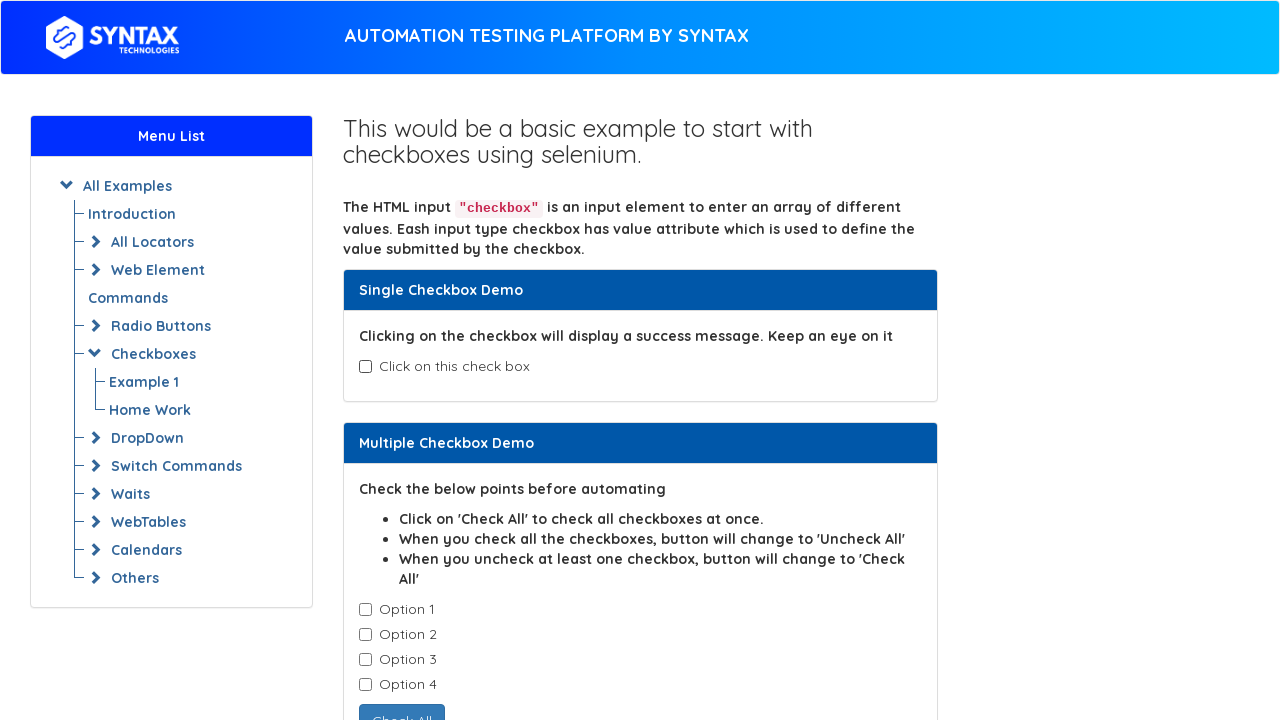

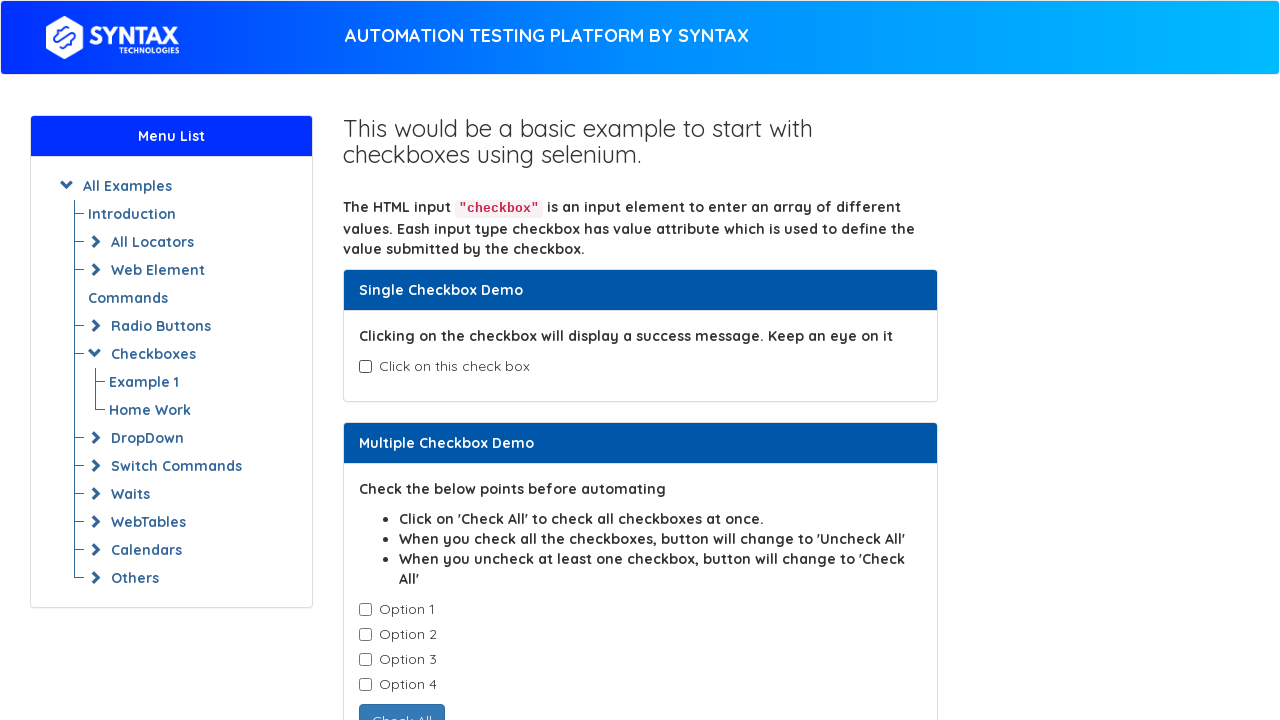